Types text into the username text box and verifies the entered value

Starting URL: https://demoqa.com/text-box

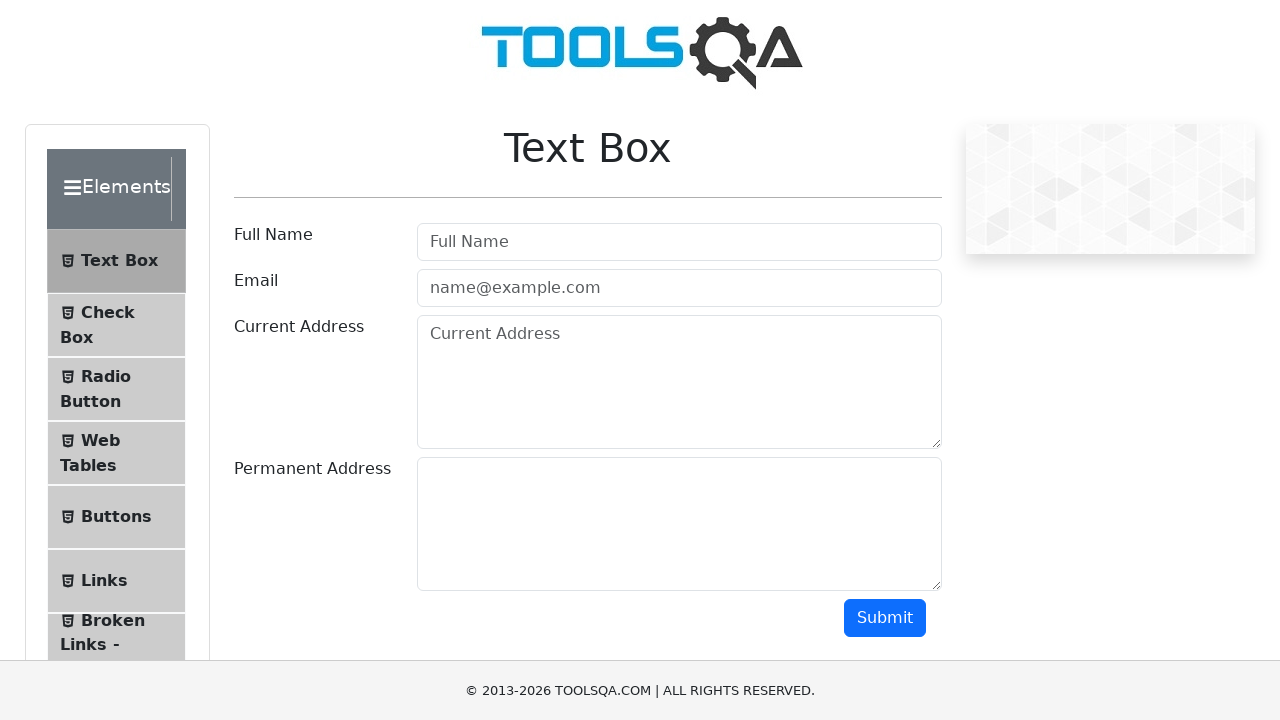

Filled username text box with 'Practice' on #userName
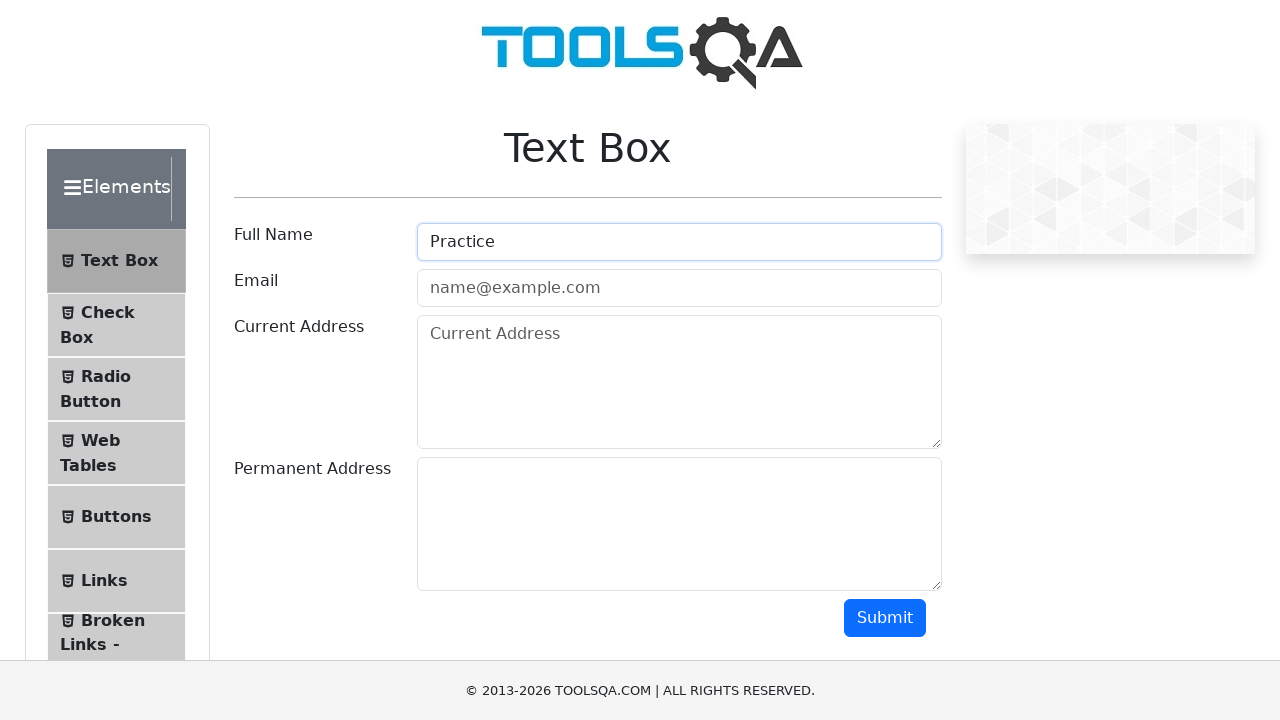

Retrieved input value from username text box
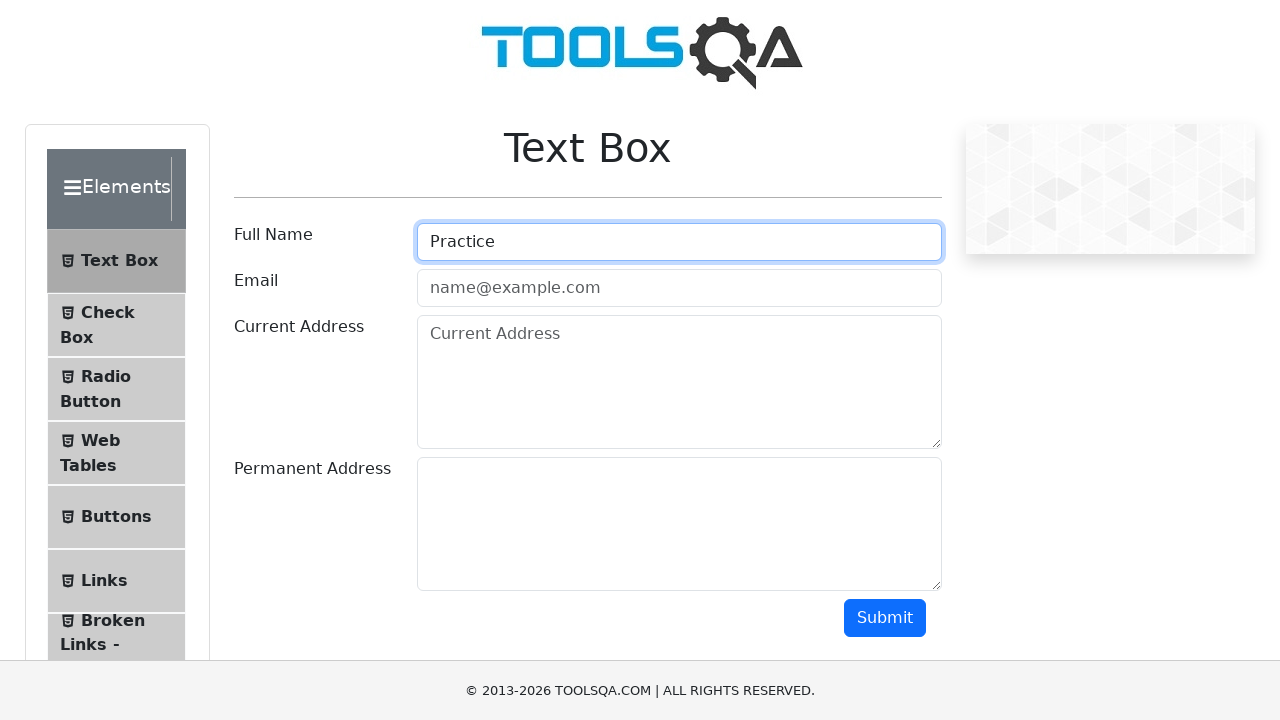

Verified entered text: Practice
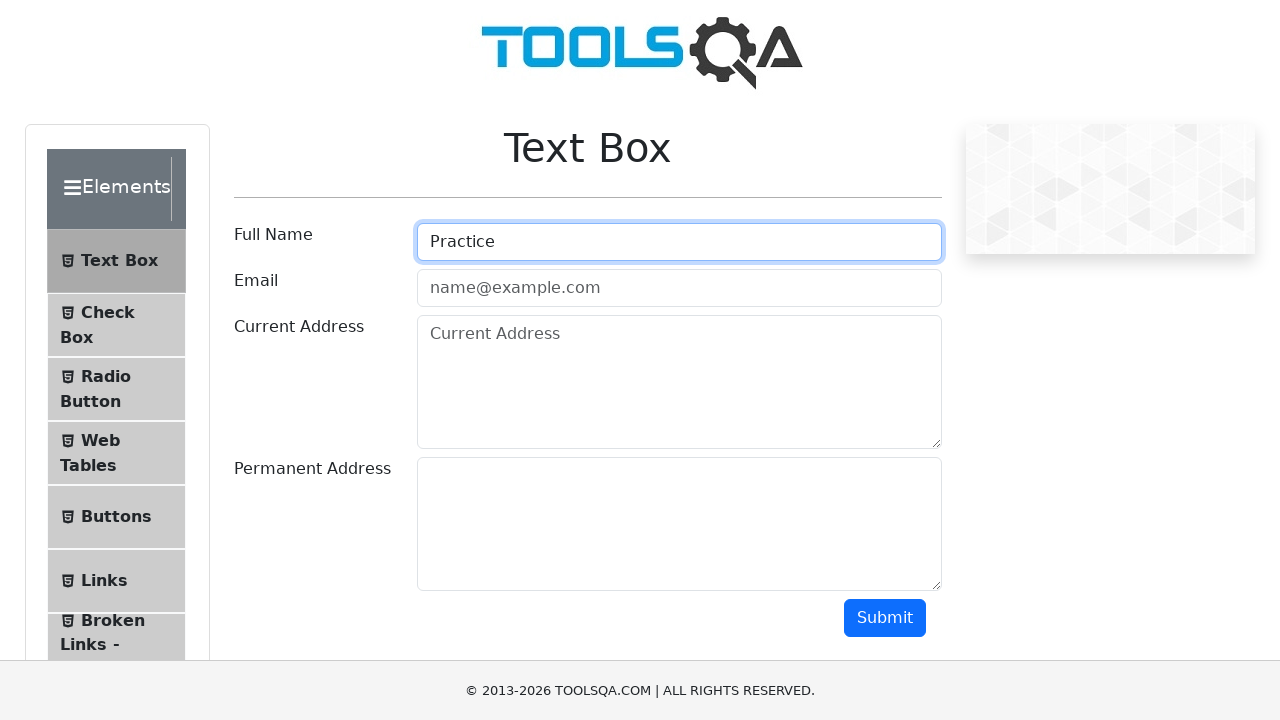

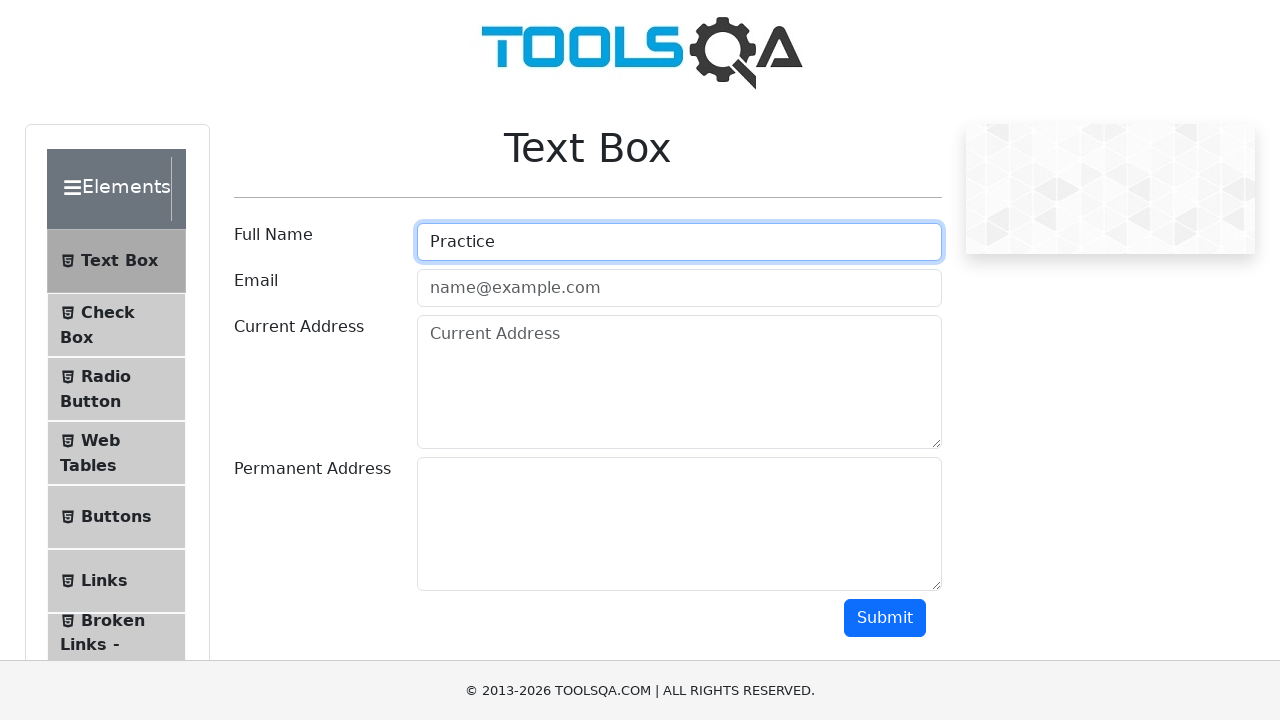